Navigates to Find a park page, types a letter in the city search field, and verifies that matching city suggestions appear in the dropdown.

Starting URL: https://bcparks.ca/

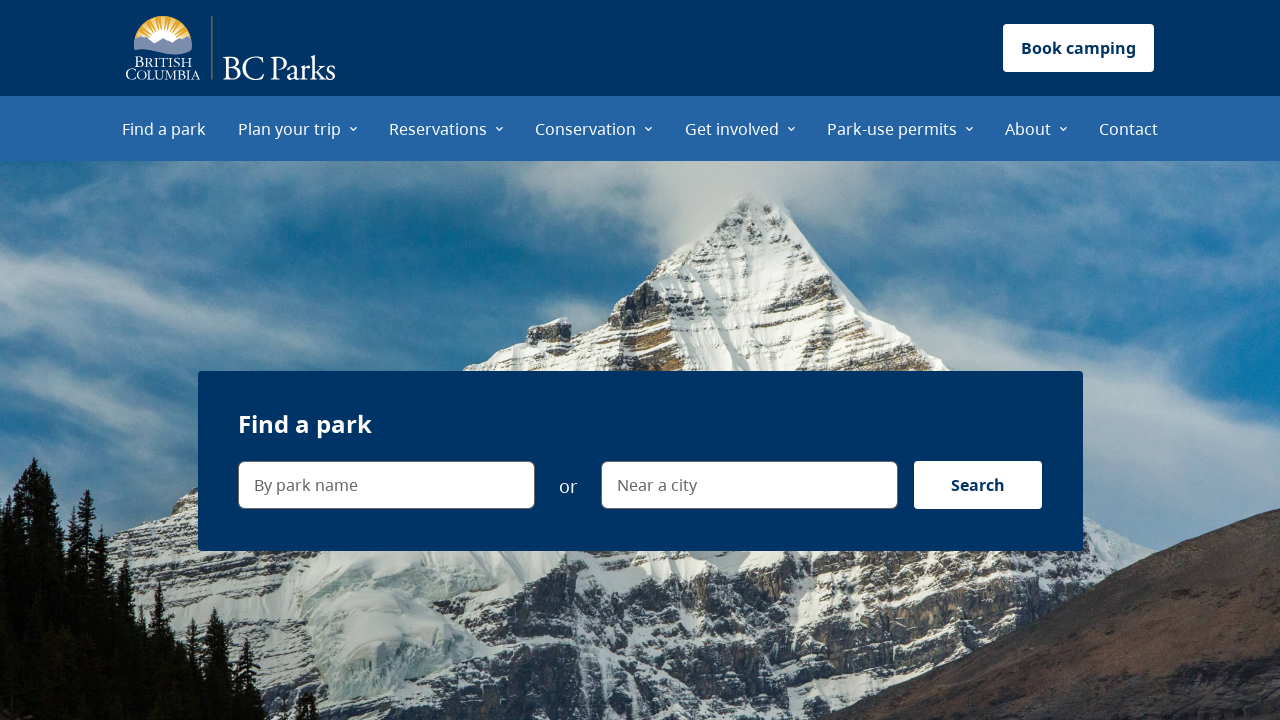

Clicked 'Find a park' menu item at (164, 128) on internal:role=menuitem[name="Find a park"i]
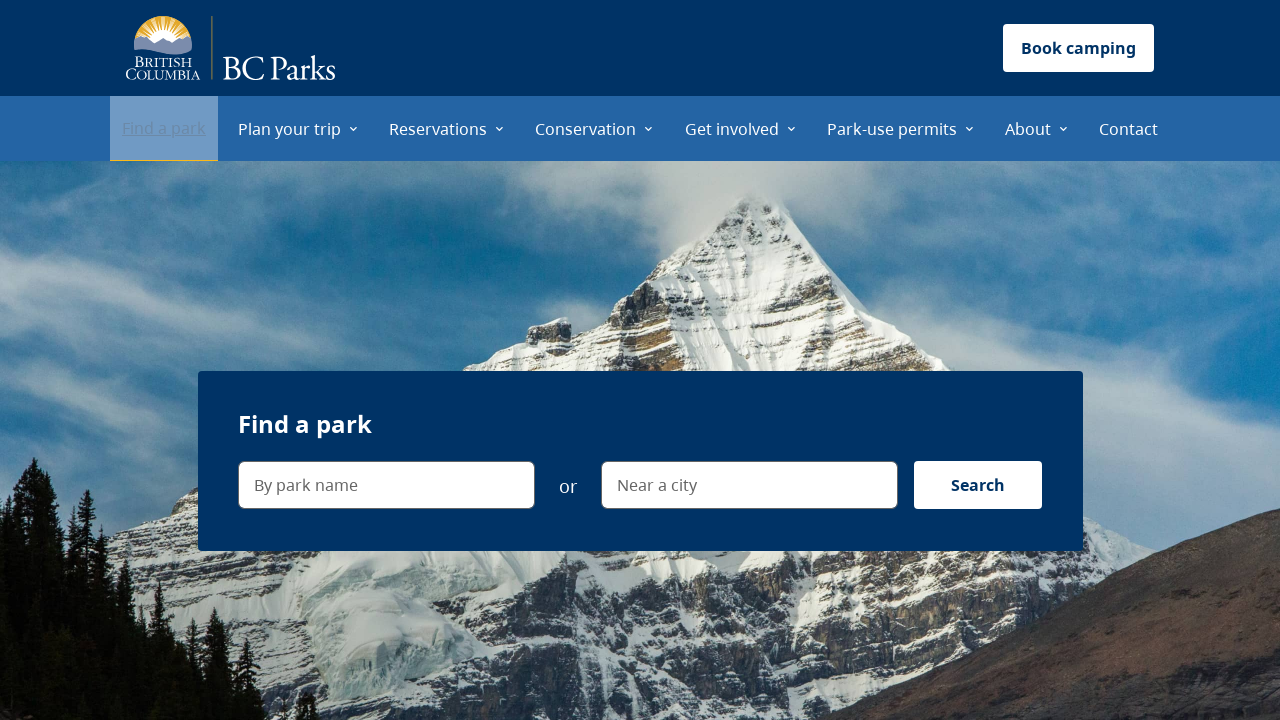

Waited for page to fully load (networkidle)
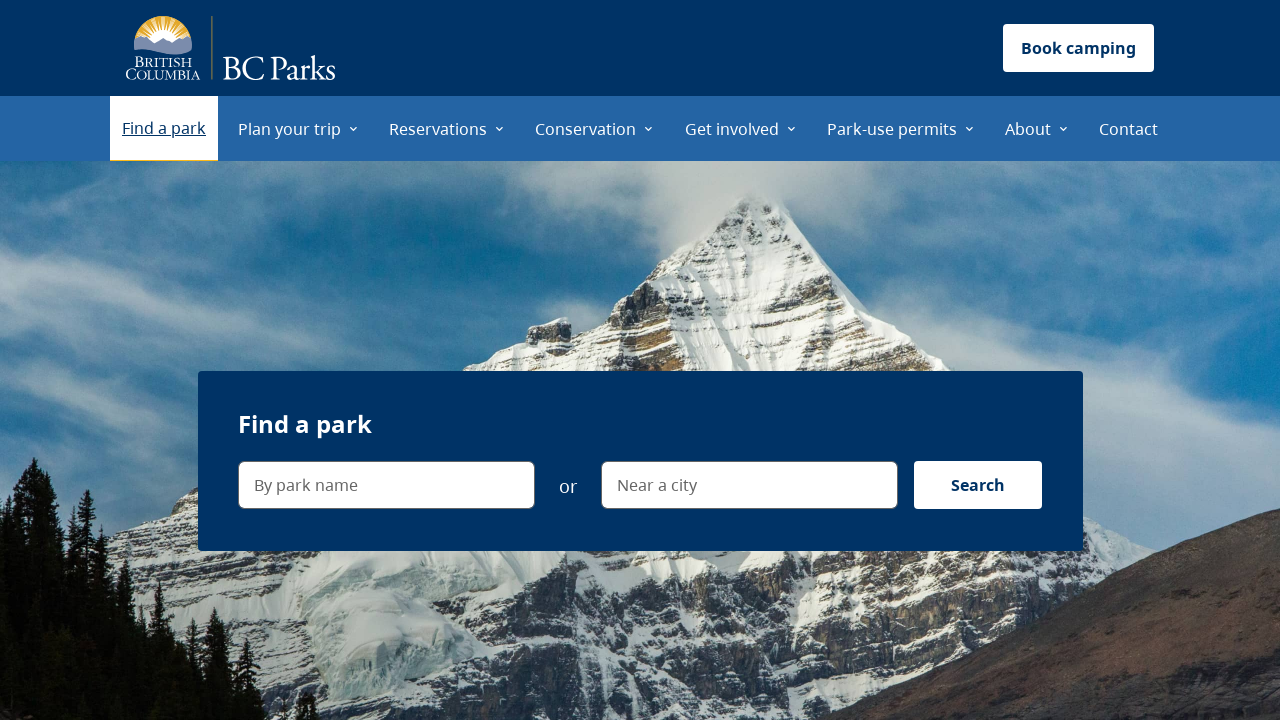

Verified navigation to Find a park page
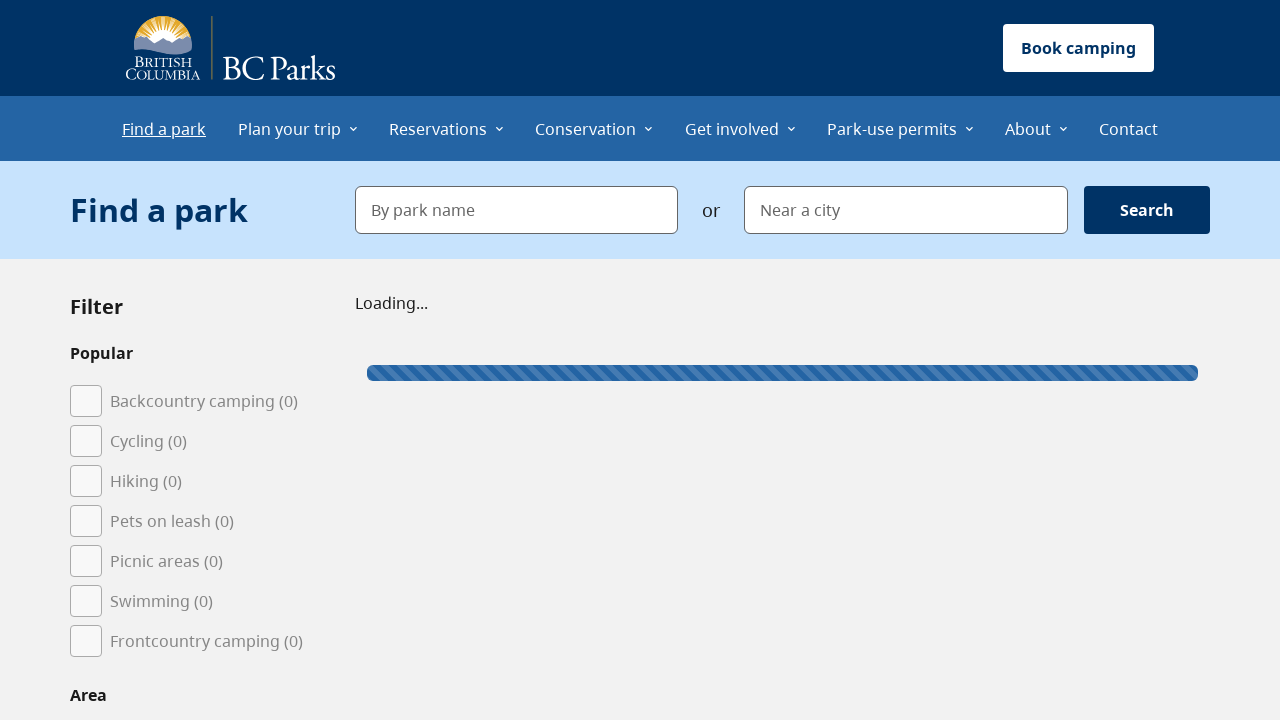

Typed 'K' in city search field on internal:label="Near a city"i
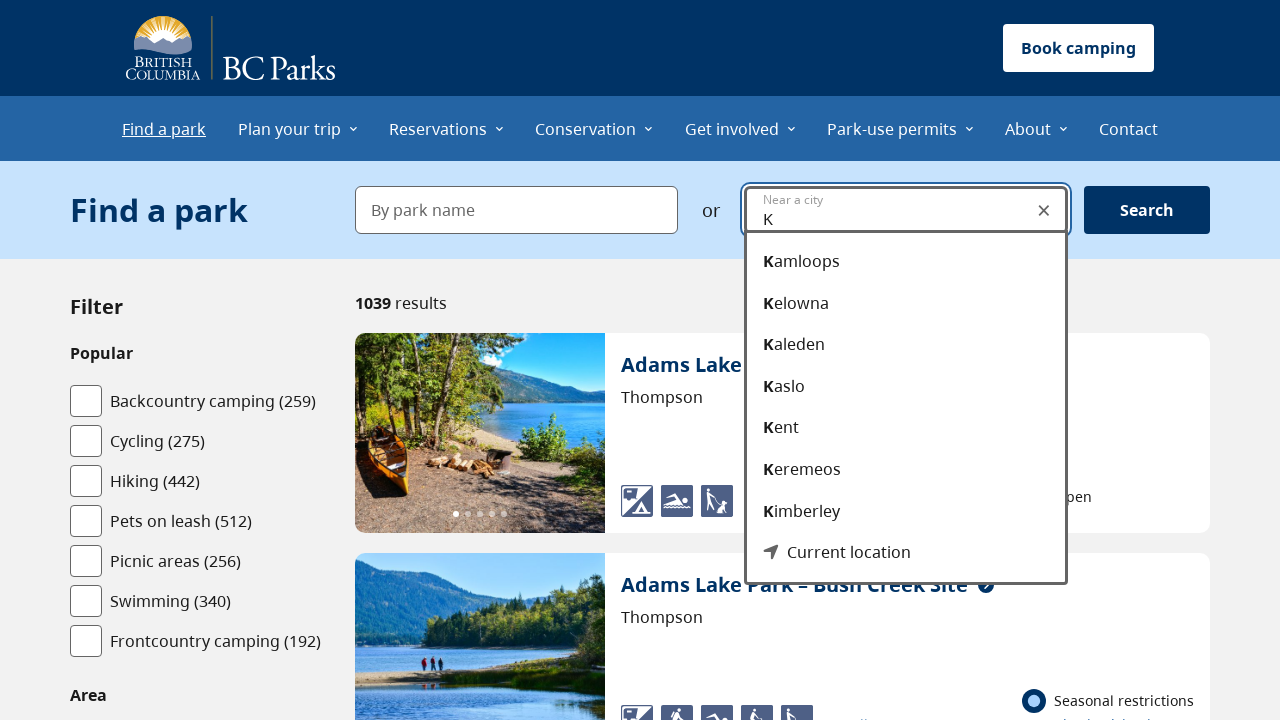

Verified suggestion dropdown is visible with cities starting with K
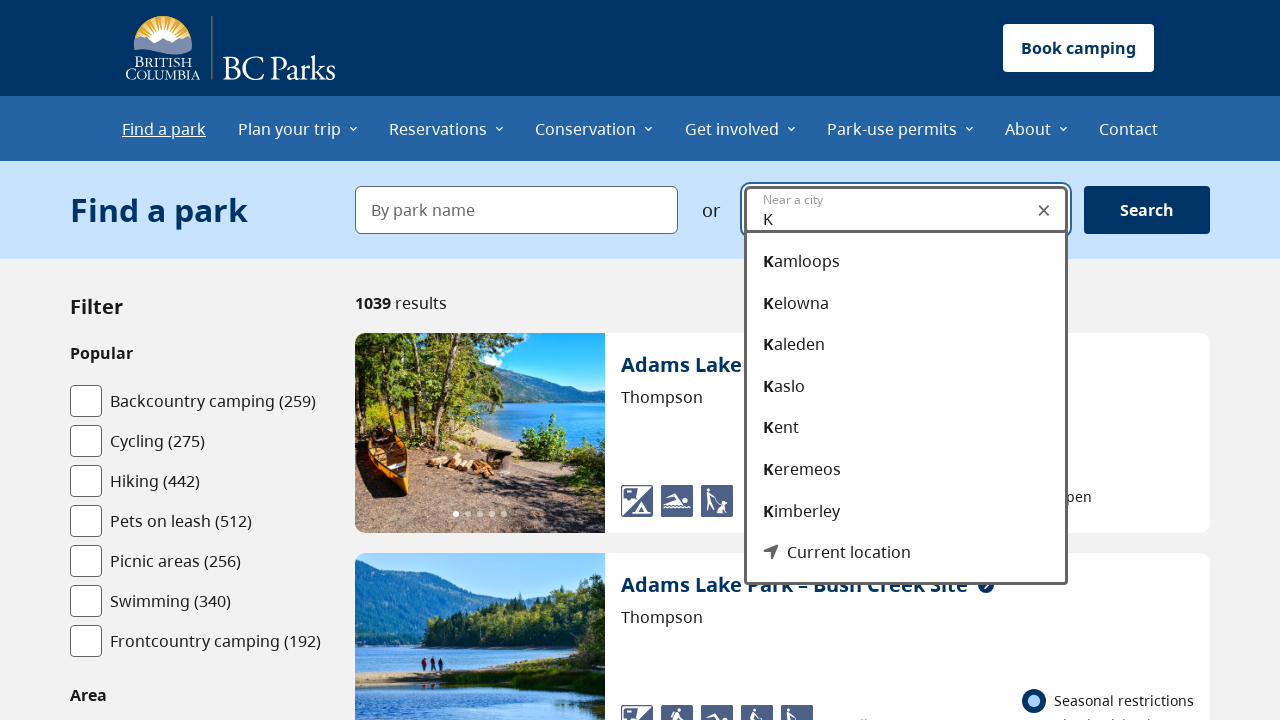

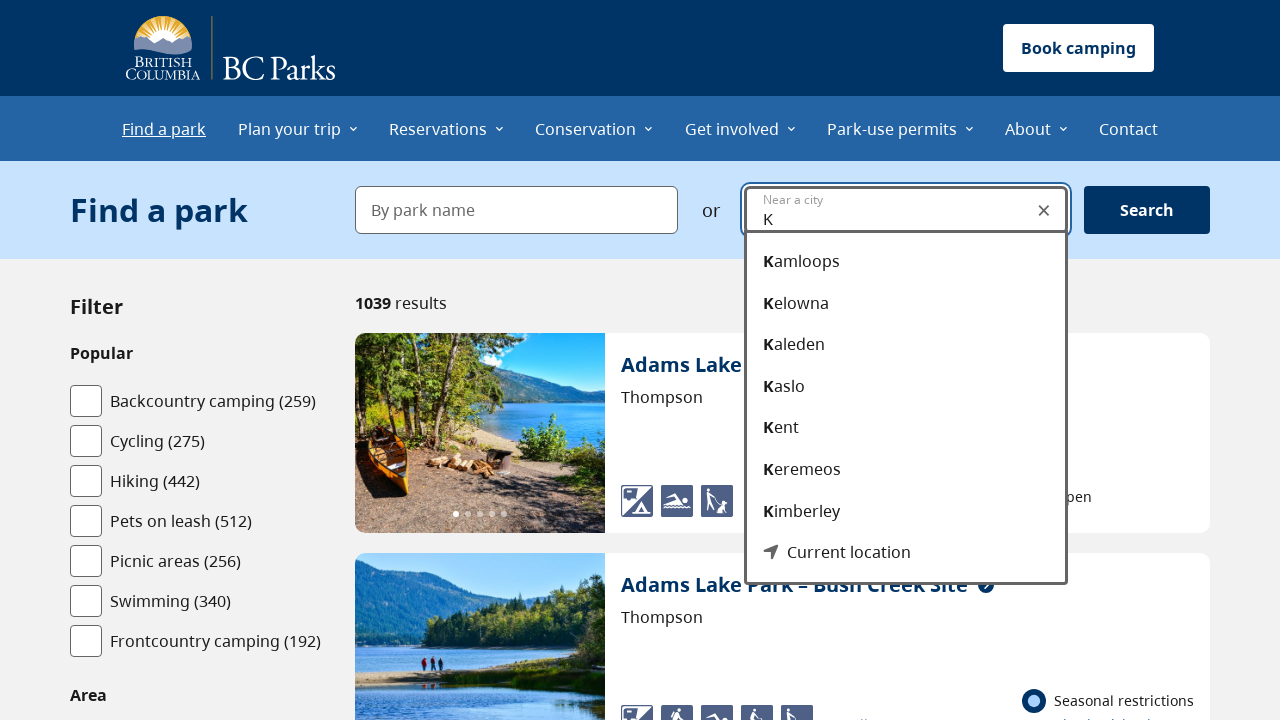